Navigation test that opens the Selenium website with mobile device emulation viewport settings

Starting URL: https://www.selenium.dev

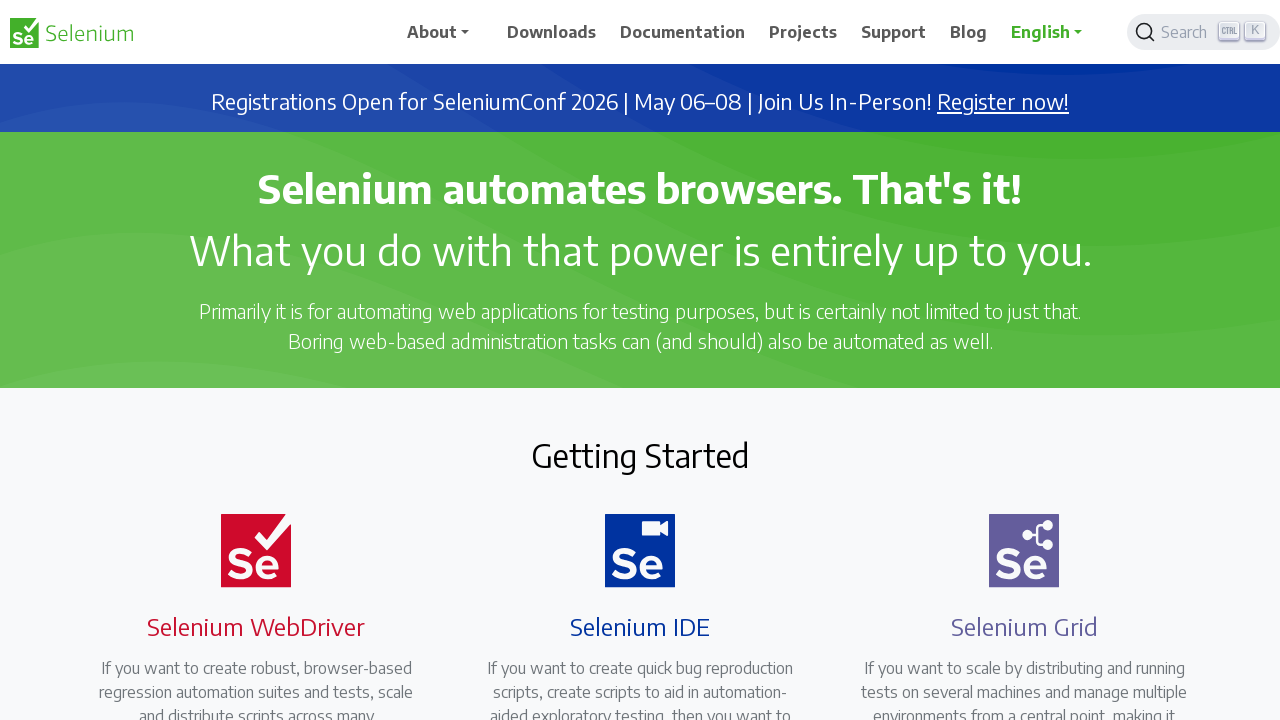

Set mobile viewport dimensions to 412x915
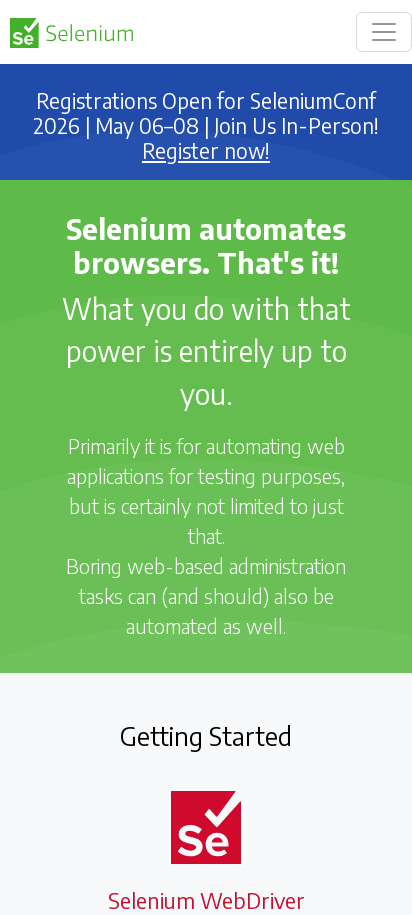

Page loaded with domcontentloaded state
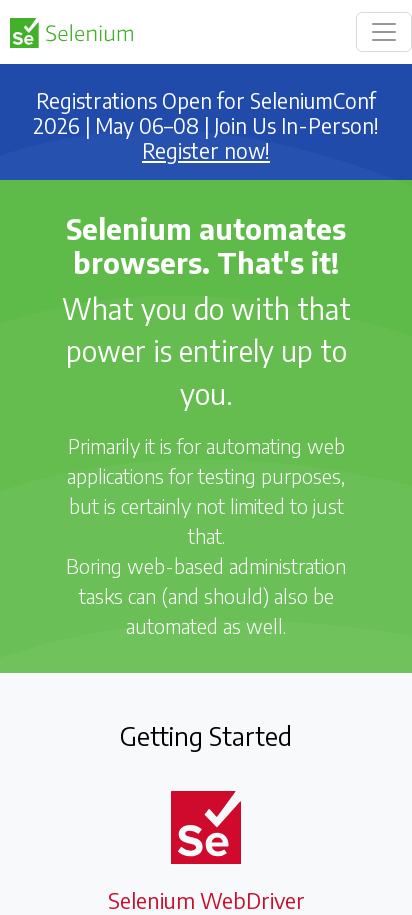

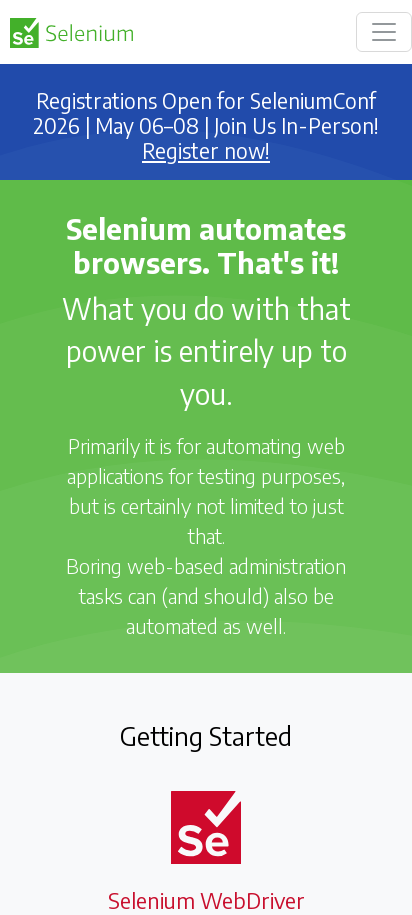